Navigates to an LMS website, clicks on the My Account menu item, and verifies the page title changes correctly

Starting URL: https://alchemy.hguy.co/lms/

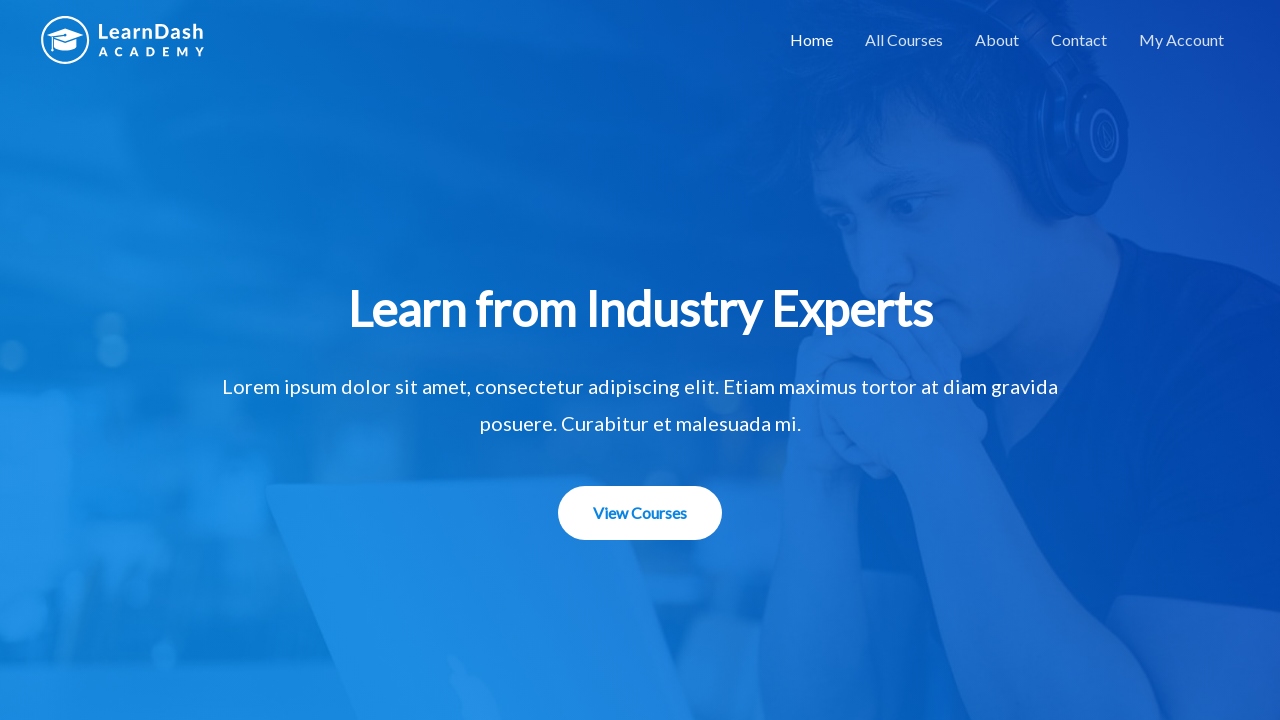

Clicked on My Account menu item at (1182, 40) on xpath=//a[text()='My Account']
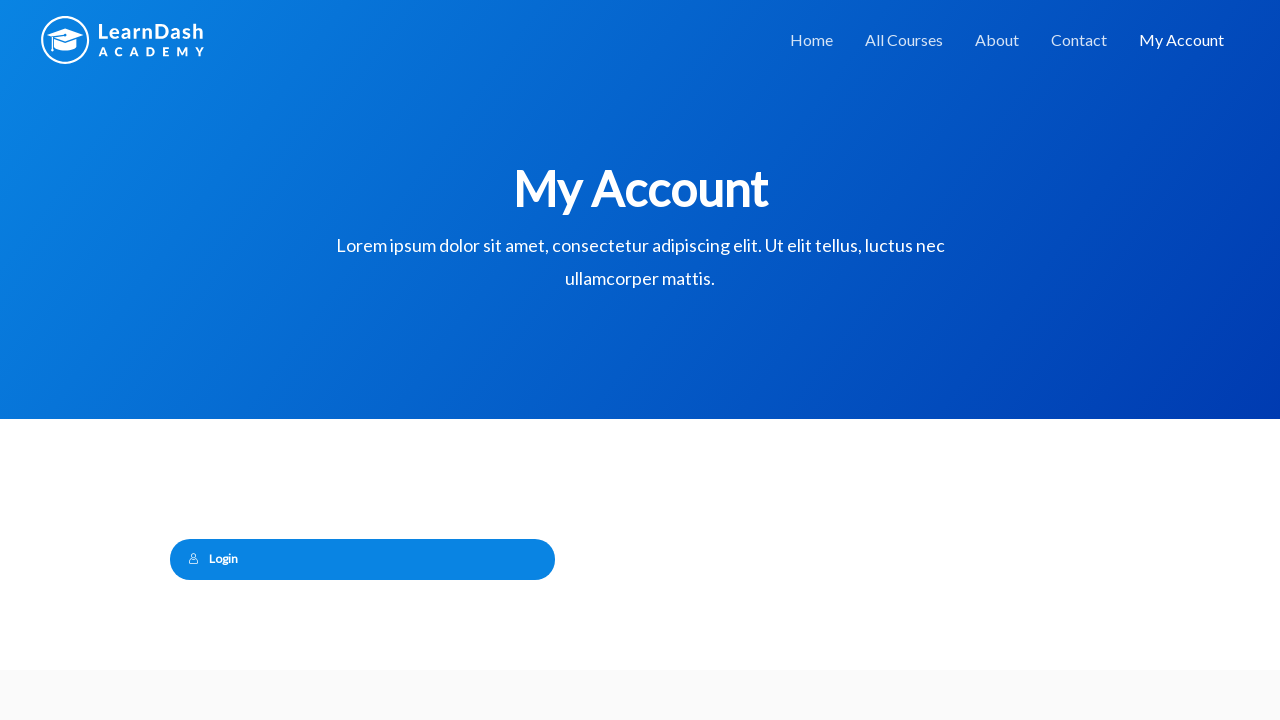

Login link appeared on My Account page
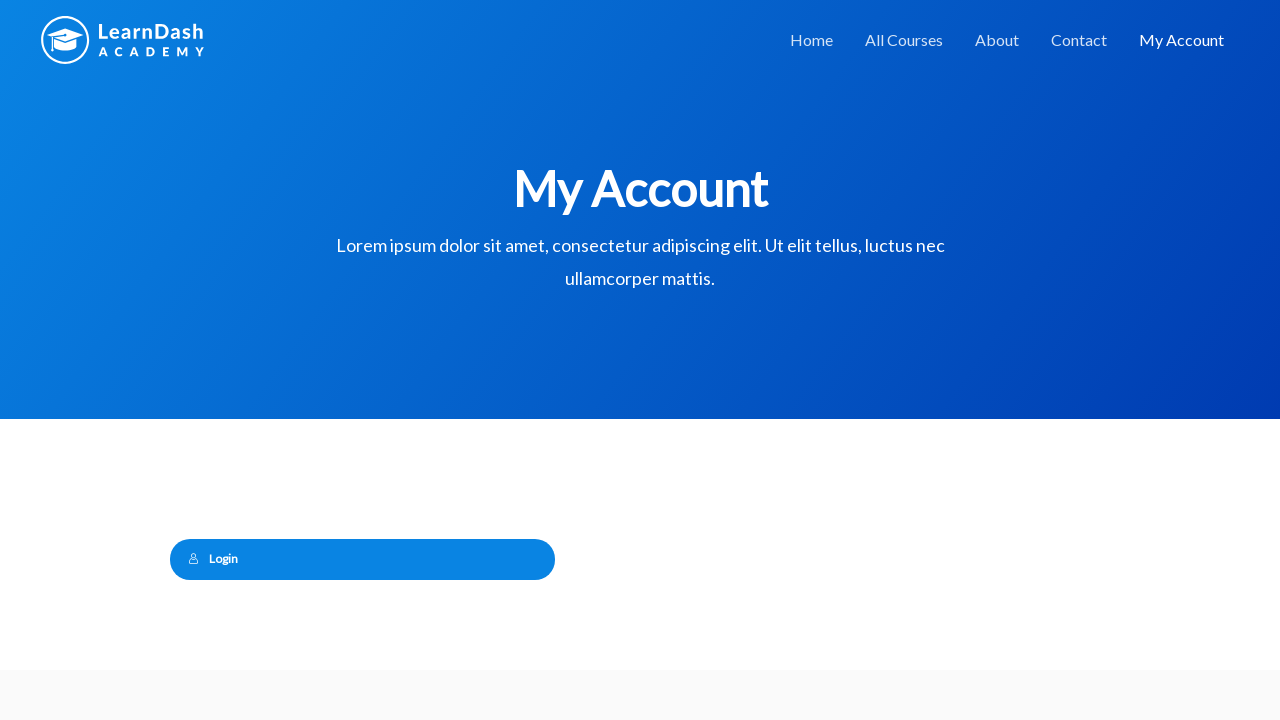

Verified page title is 'My Account – Alchemy LMS'
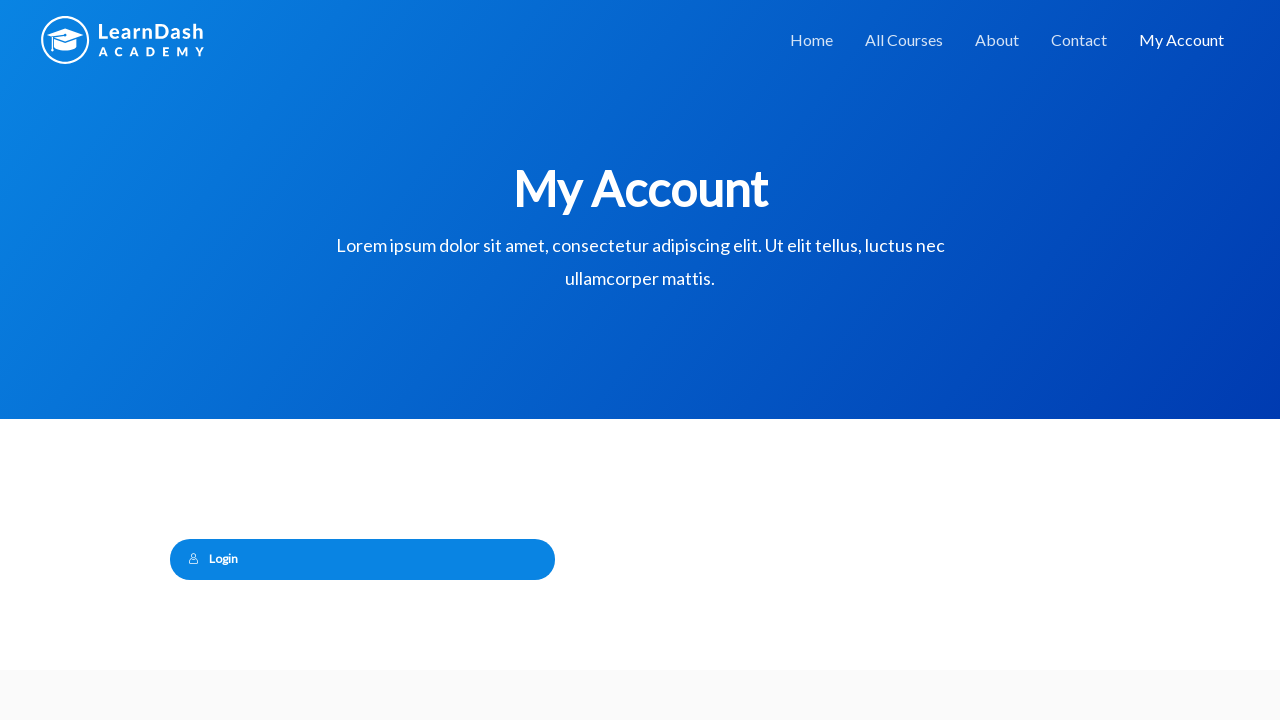

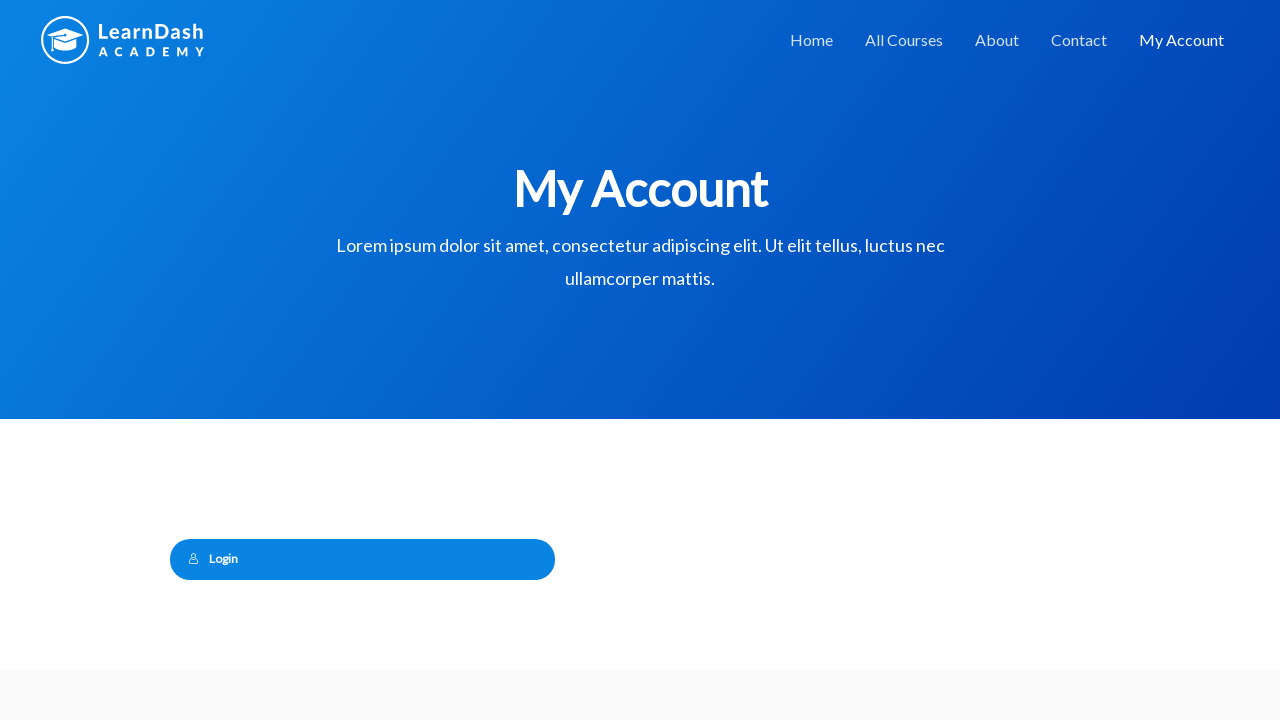